Tests displaying all items by clicking through filters and then clicking the All link.

Starting URL: https://demo.playwright.dev/todomvc

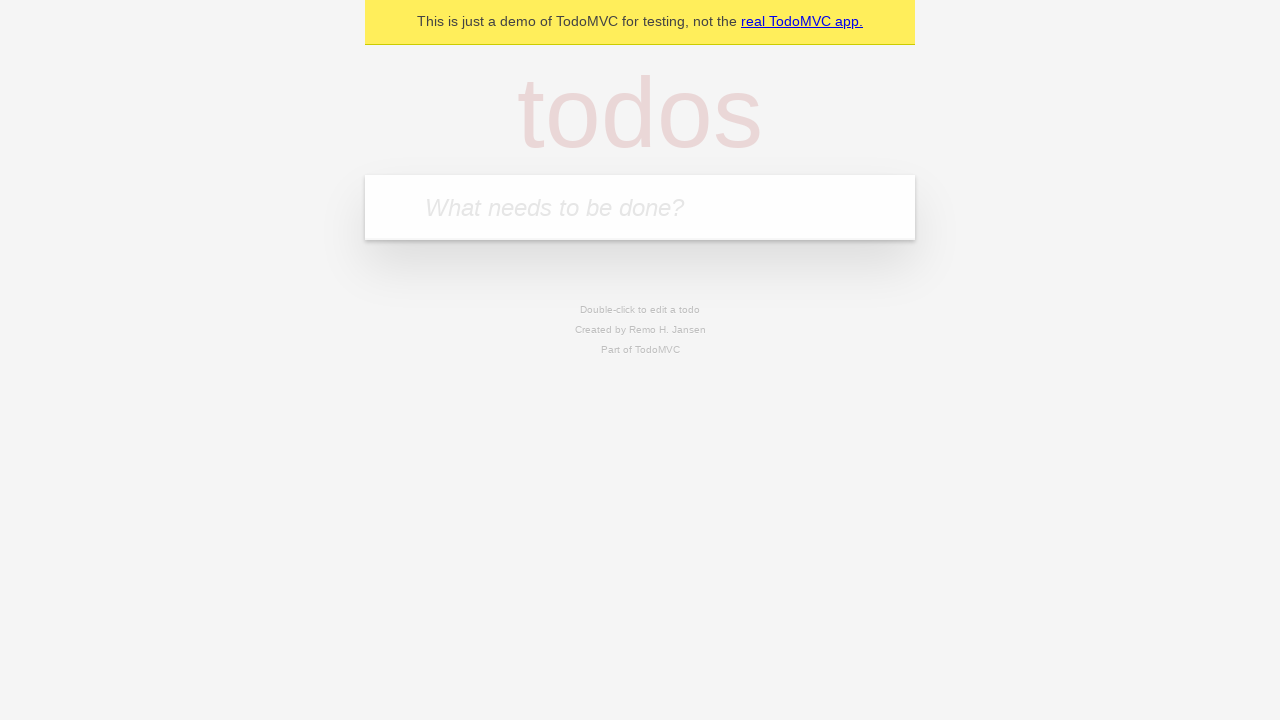

Filled todo input with 'buy some cheese' on internal:attr=[placeholder="What needs to be done?"i]
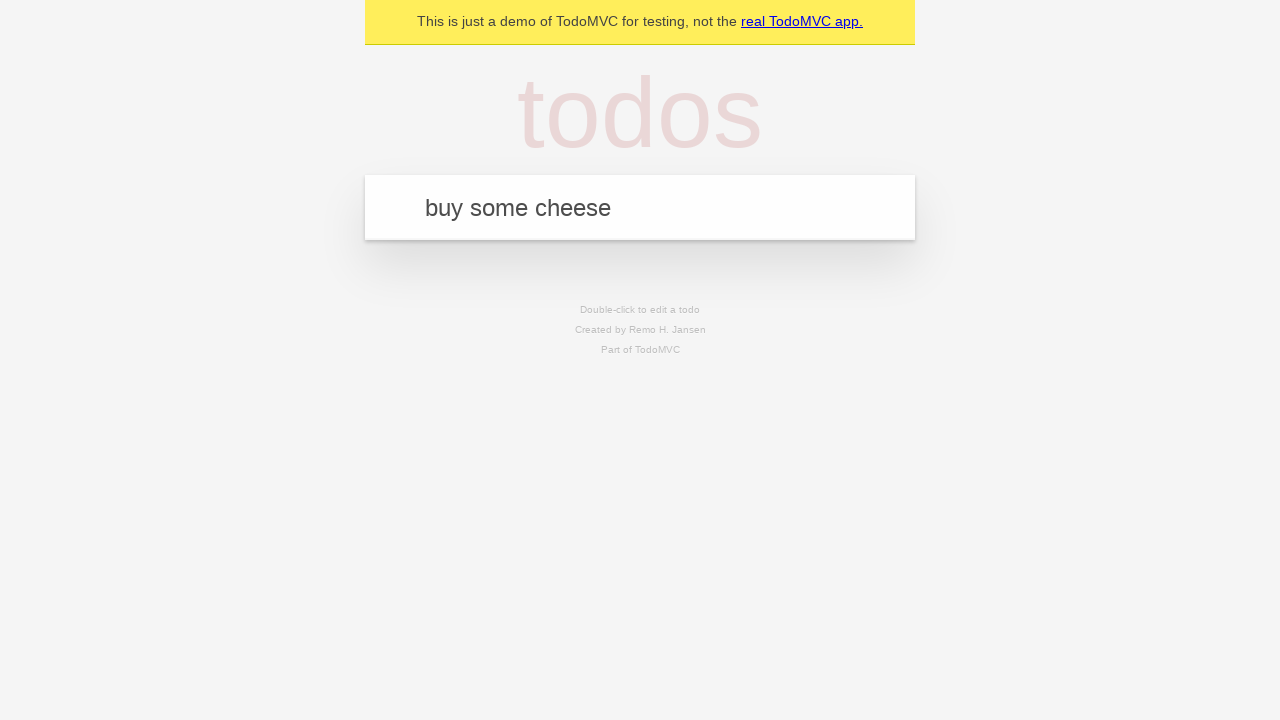

Pressed Enter to create first todo on internal:attr=[placeholder="What needs to be done?"i]
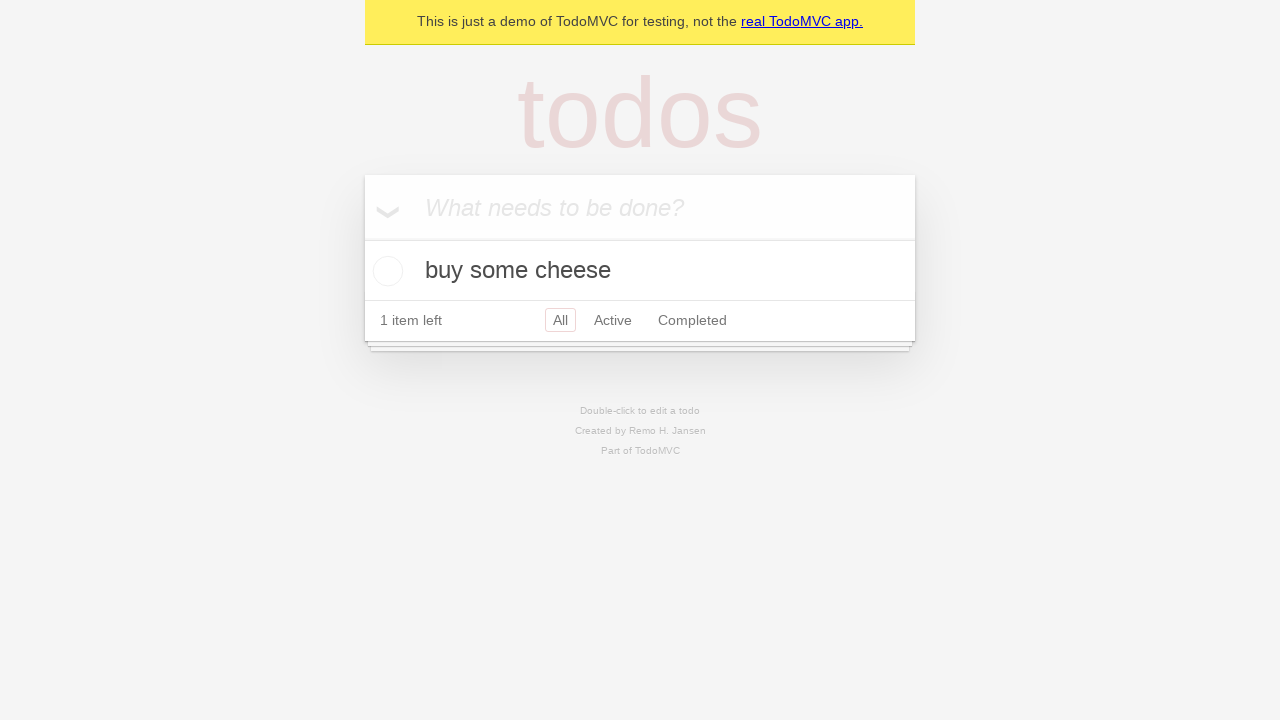

Filled todo input with 'feed the cat' on internal:attr=[placeholder="What needs to be done?"i]
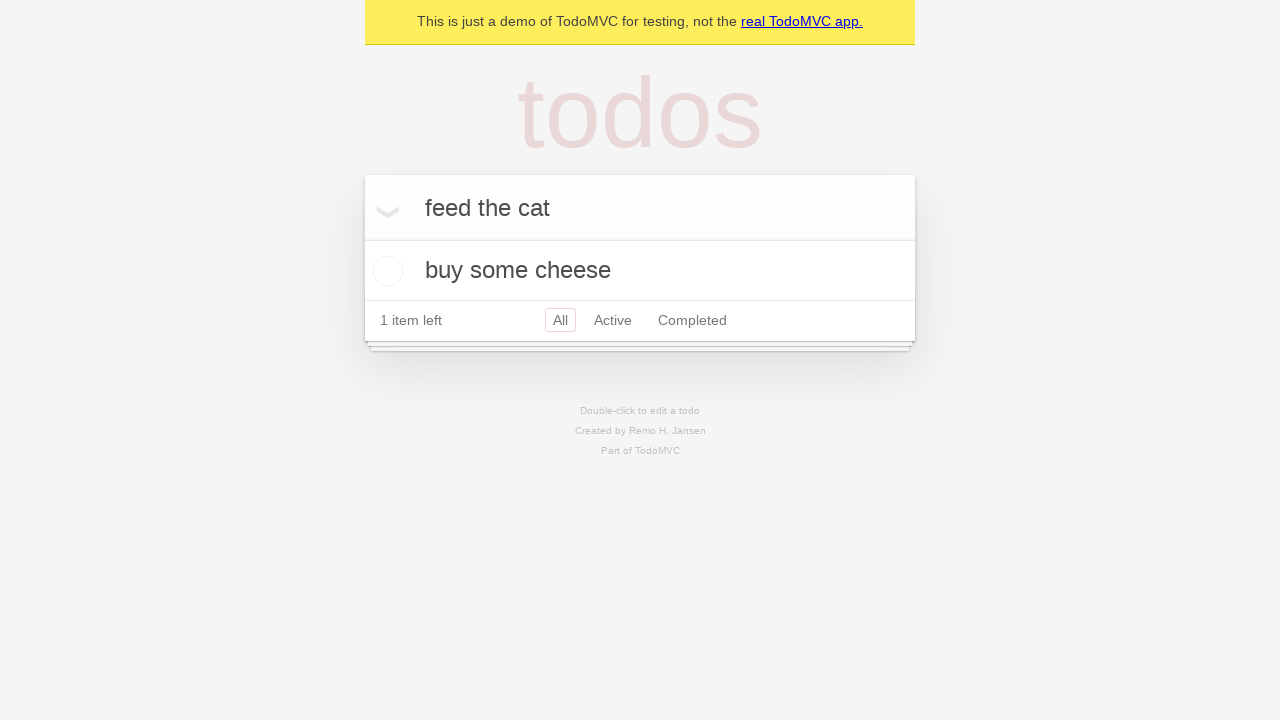

Pressed Enter to create second todo on internal:attr=[placeholder="What needs to be done?"i]
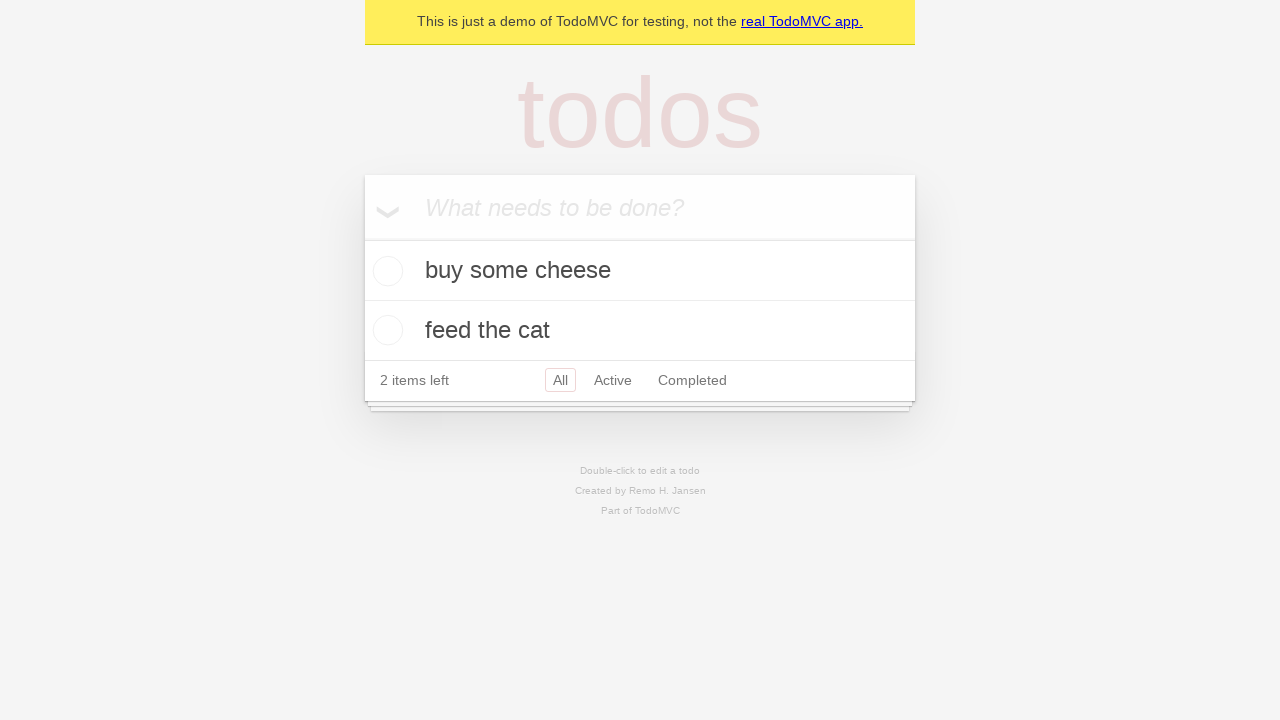

Filled todo input with 'book a doctors appointment' on internal:attr=[placeholder="What needs to be done?"i]
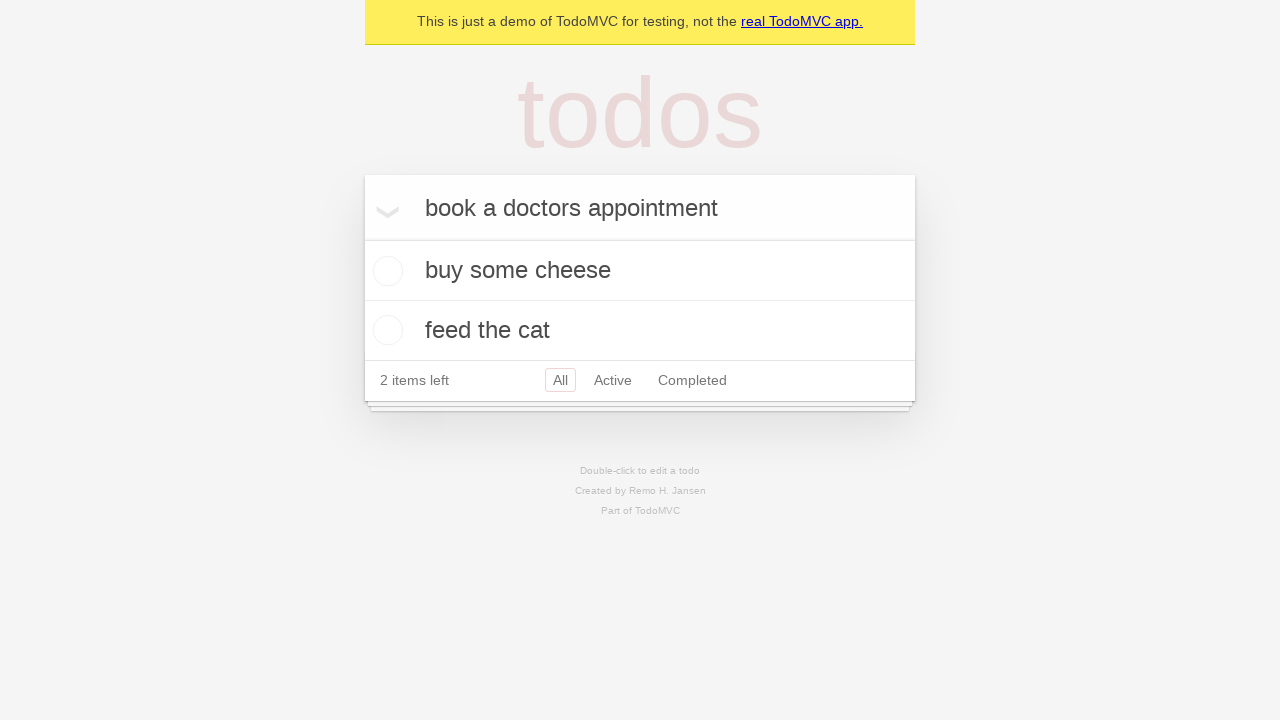

Pressed Enter to create third todo on internal:attr=[placeholder="What needs to be done?"i]
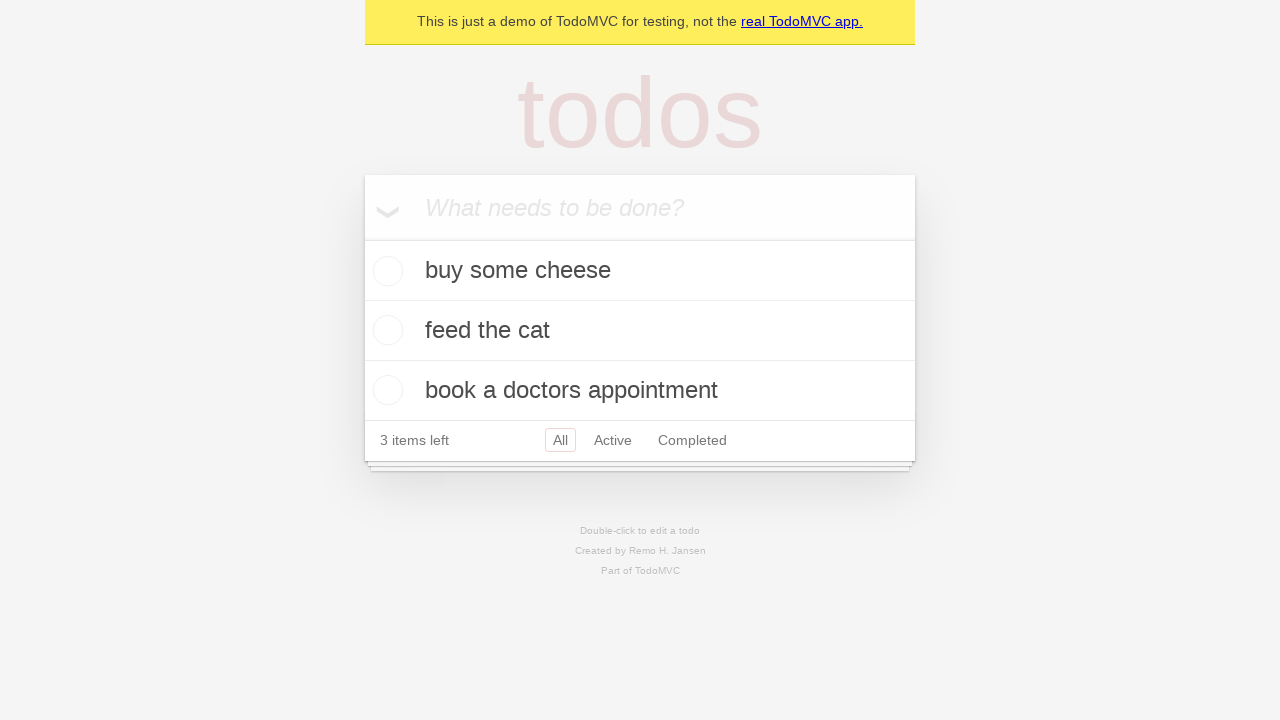

Checked the second todo item at (385, 330) on internal:testid=[data-testid="todo-item"s] >> nth=1 >> internal:role=checkbox
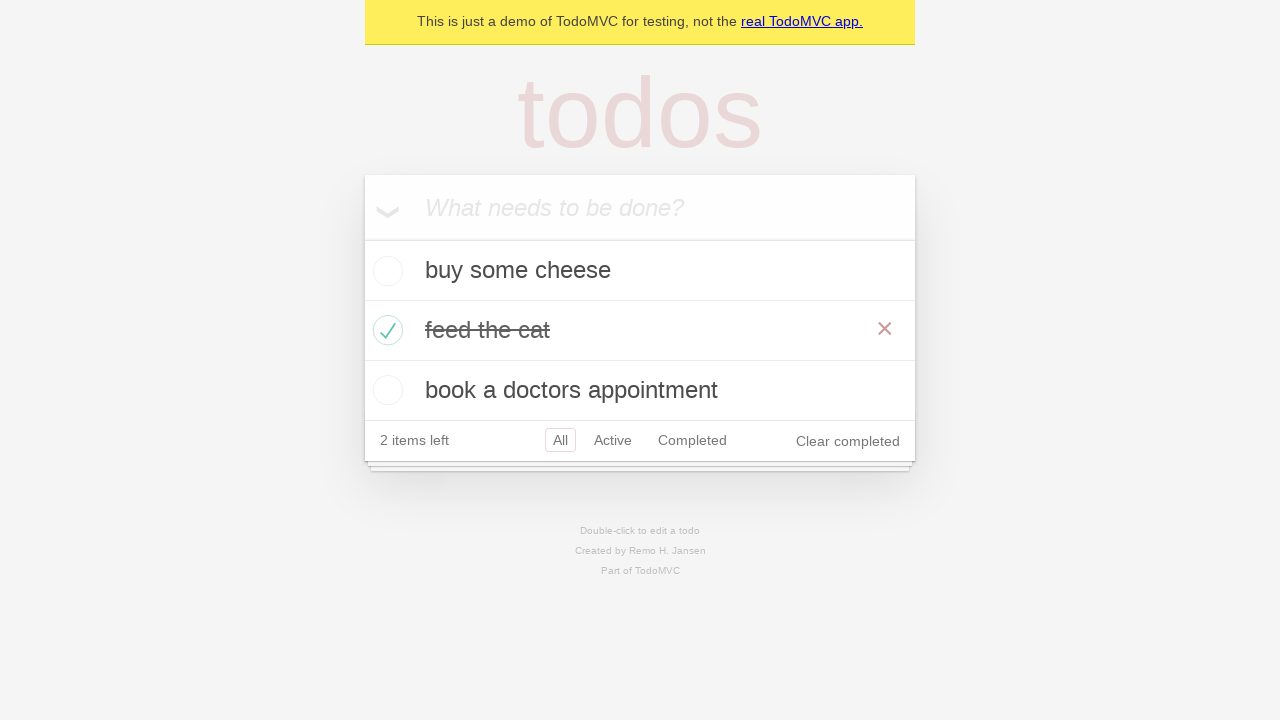

Clicked Active filter at (613, 440) on internal:role=link[name="Active"i]
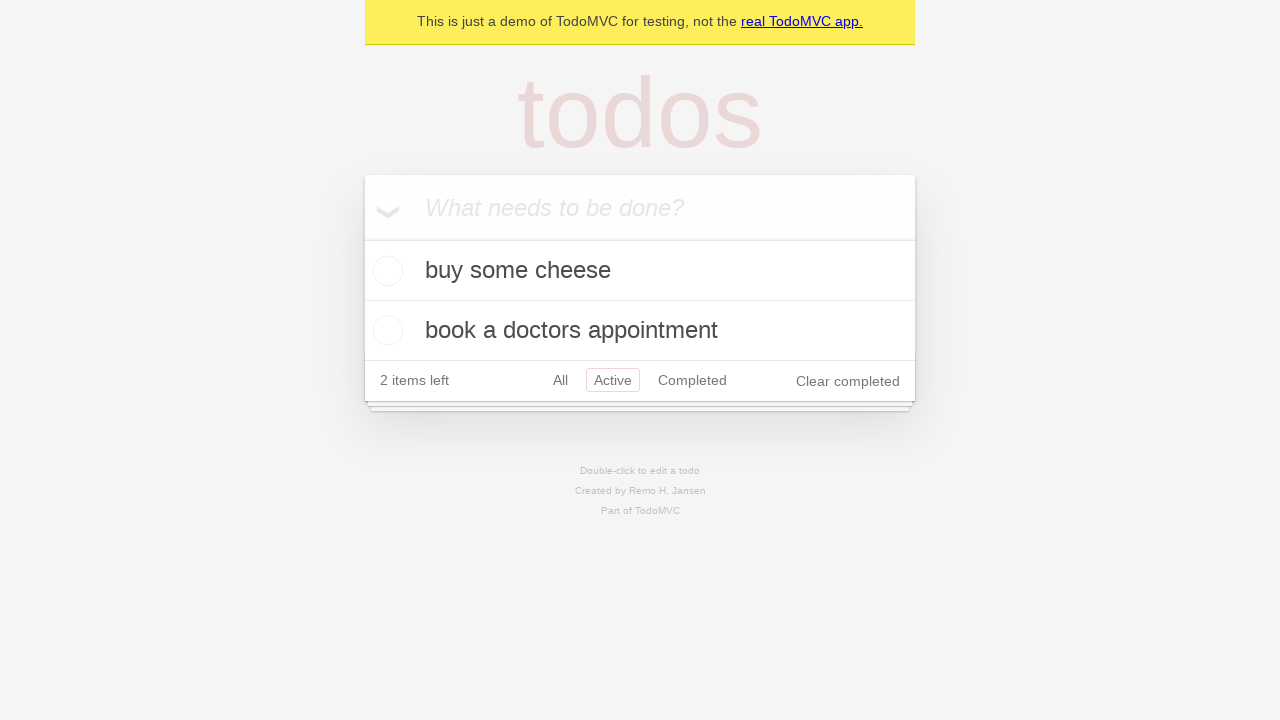

Clicked Completed filter at (692, 380) on internal:role=link[name="Completed"i]
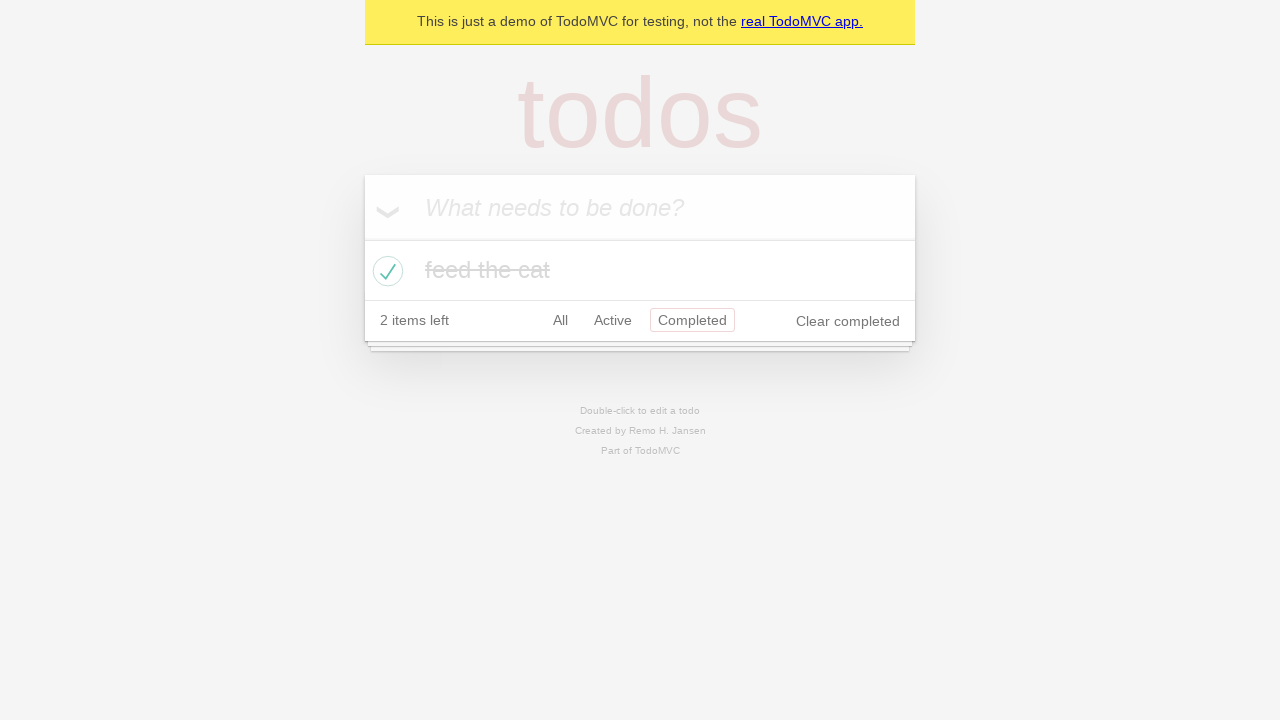

Clicked All filter to display all items at (560, 320) on internal:role=link[name="All"i]
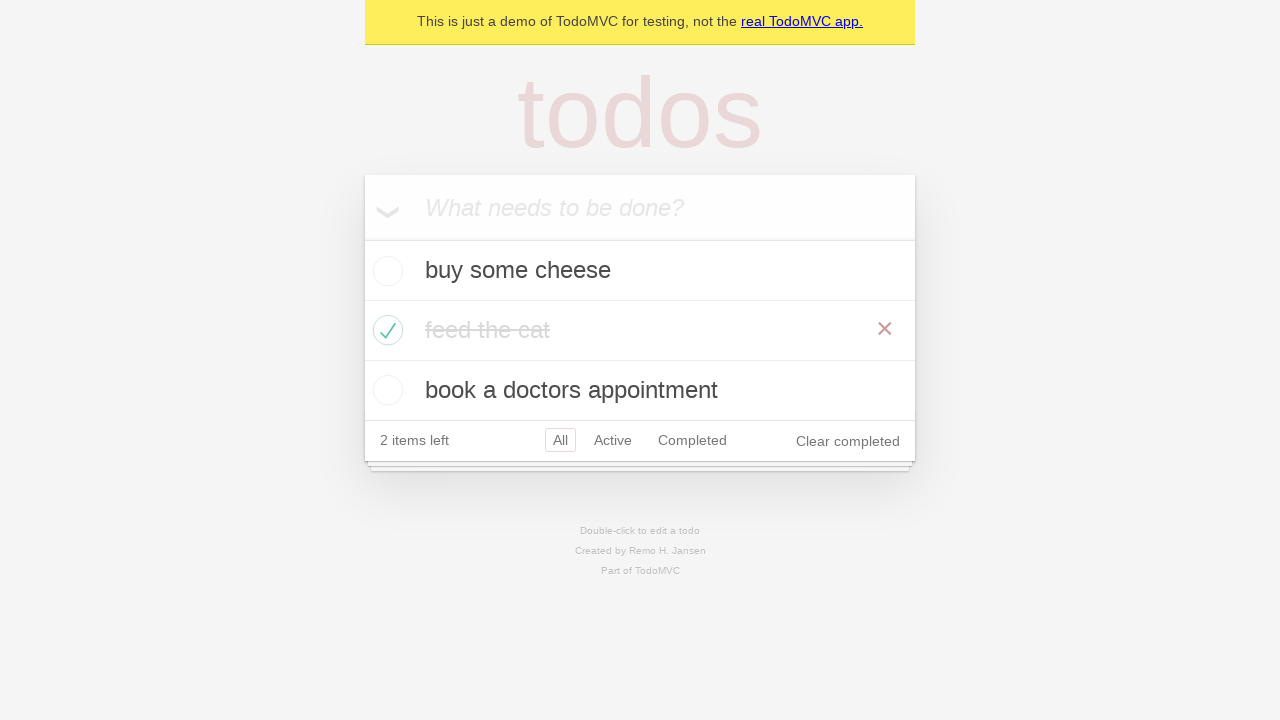

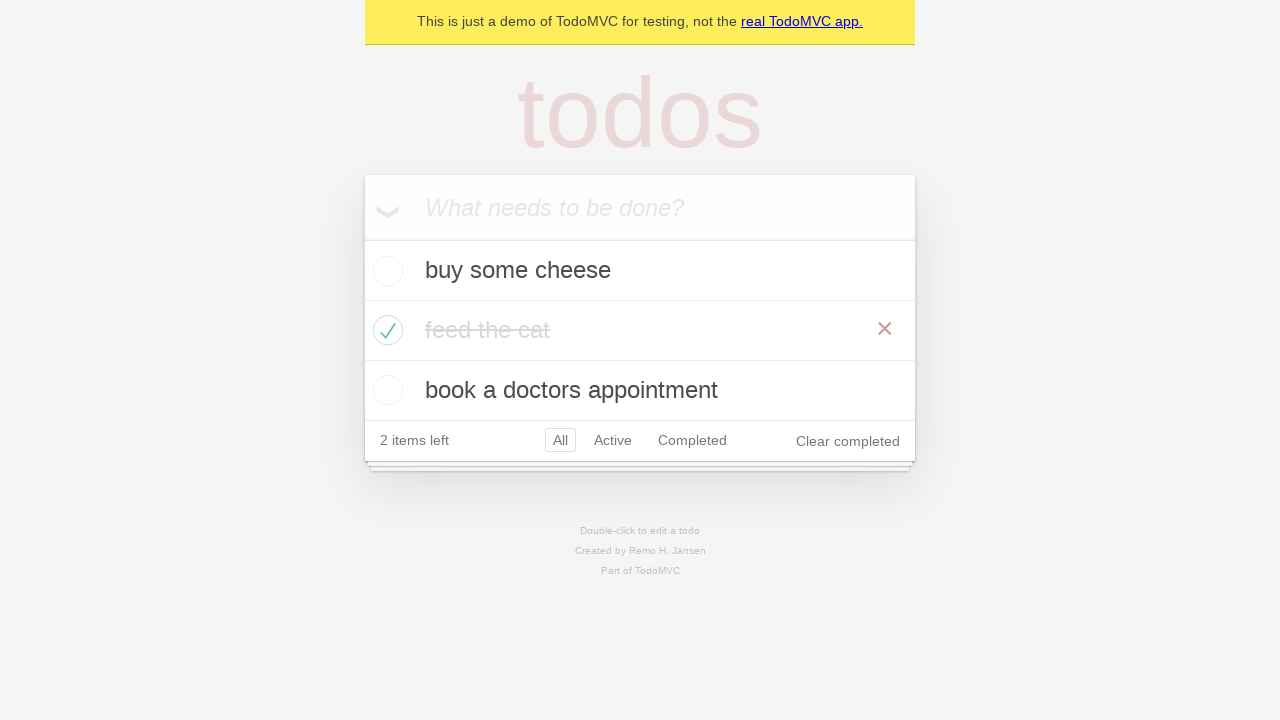